Tests the Web Tables functionality on DemoQA by navigating to Elements section, clicking on Web Tables, adding a new registration entry with form data, and validating the entry appears in the table

Starting URL: https://demoqa.com

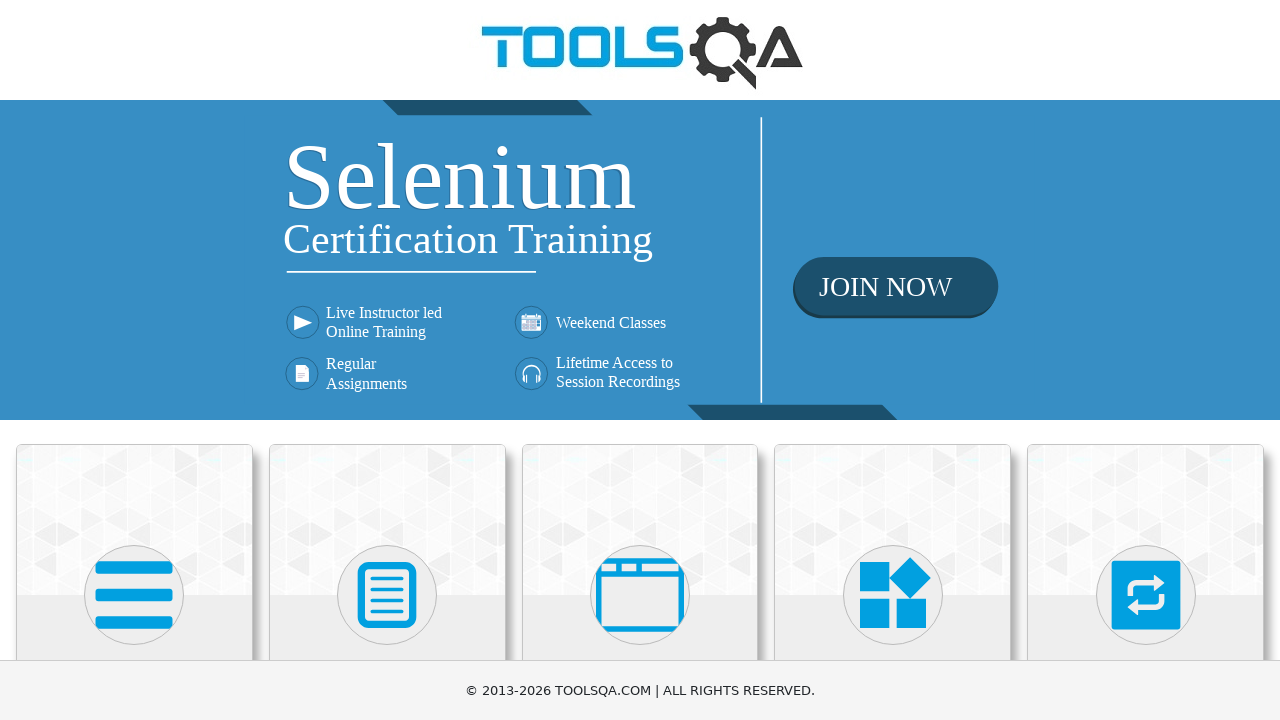

Clicked on Elements card on homepage at (134, 360) on text=Elements
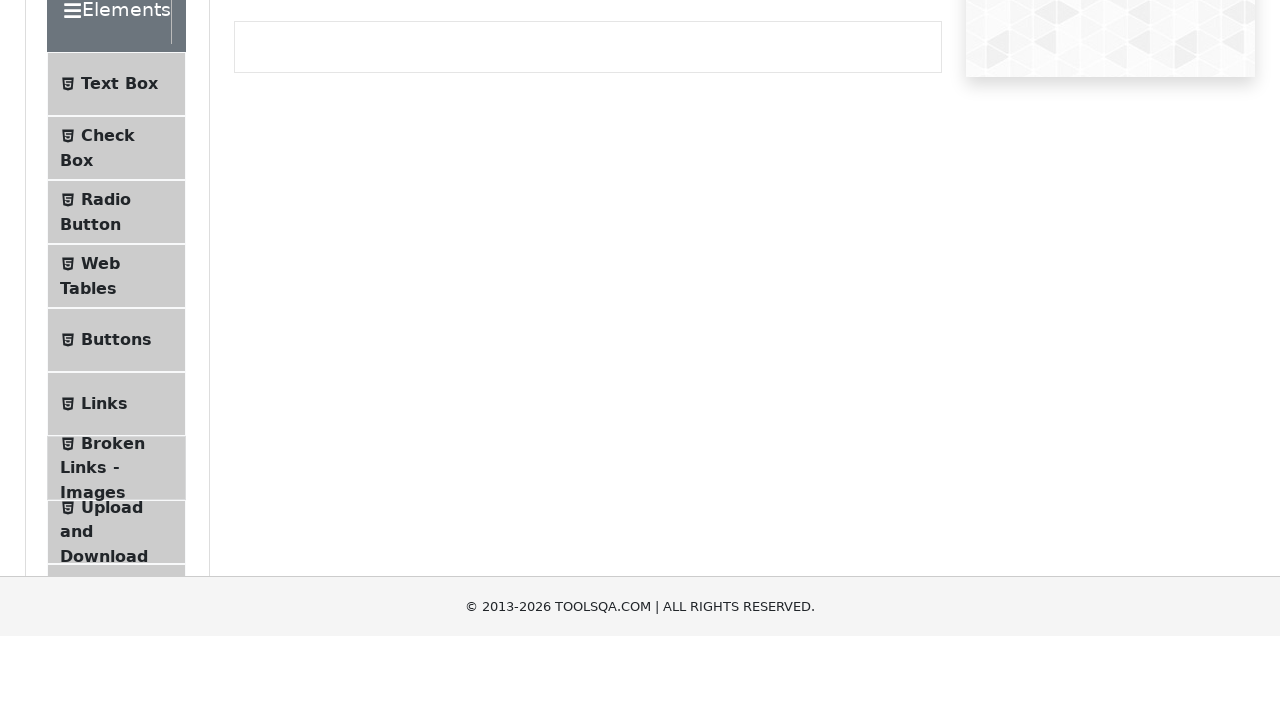

Elements page loaded
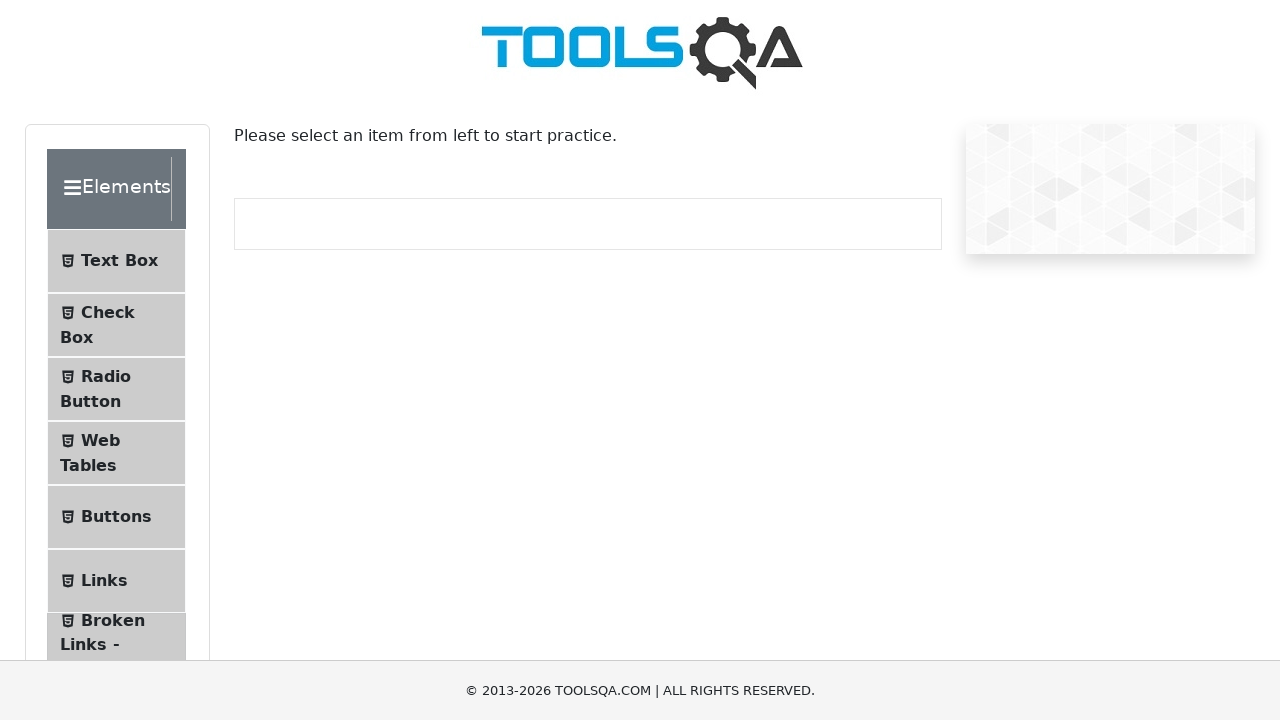

Clicked on Web Tables in left navigation at (100, 440) on text=Web Tables
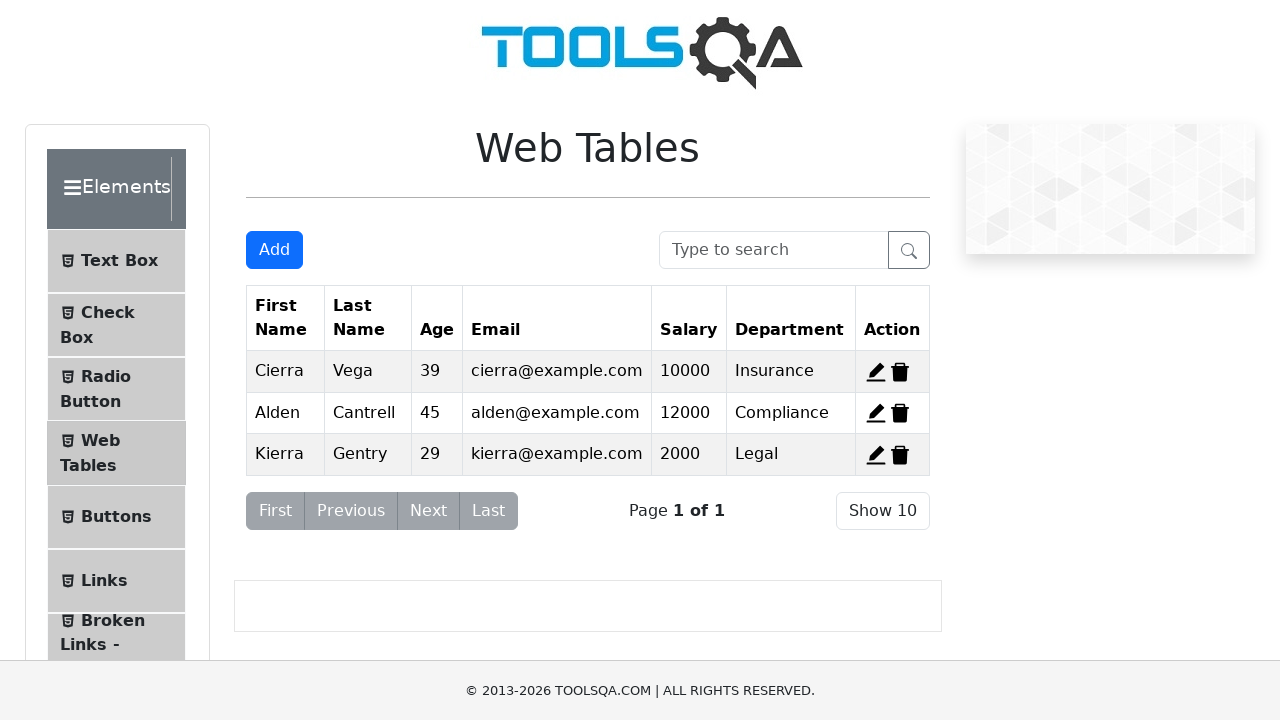

Clicked Add button to open registration form at (274, 250) on #addNewRecordButton
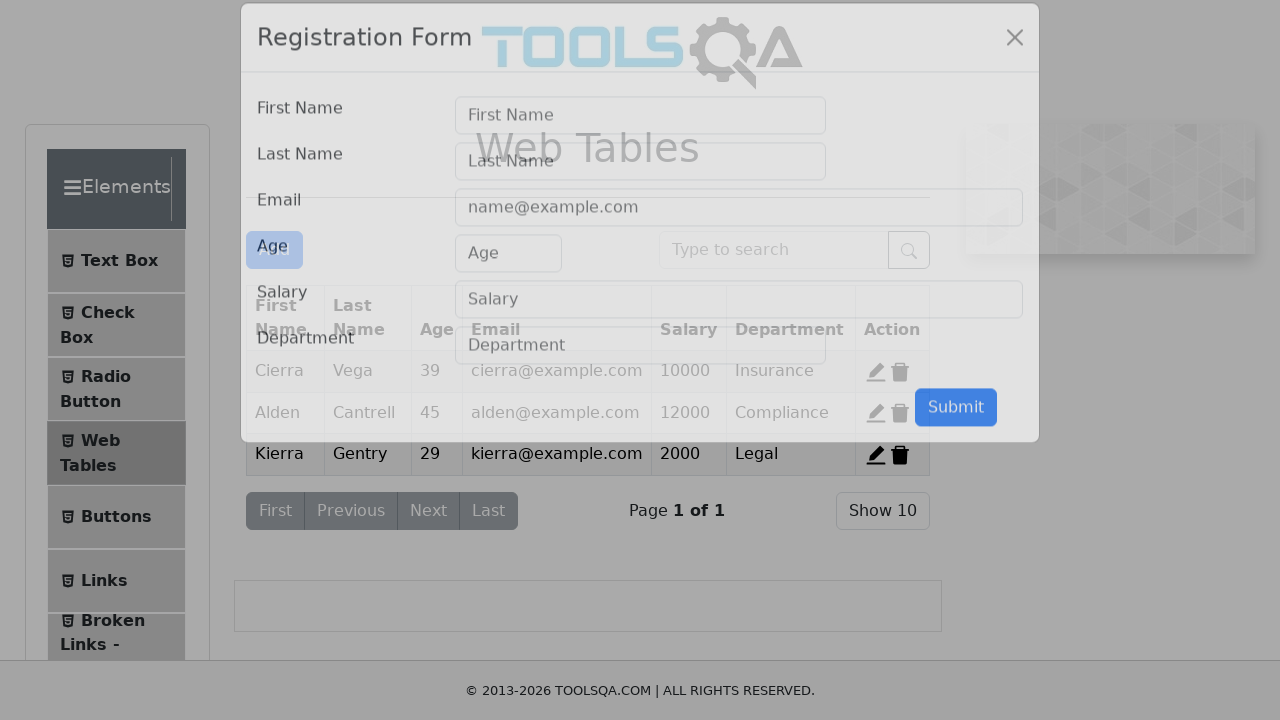

Registration form modal appeared
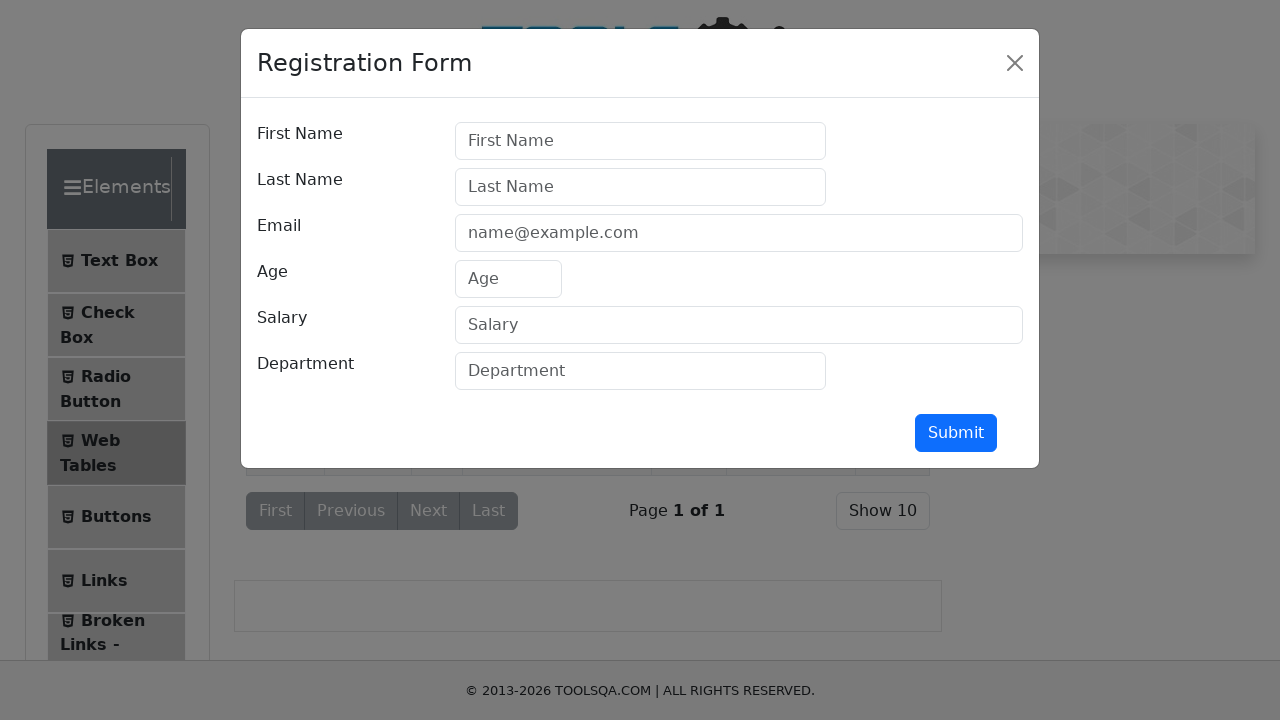

Filled firstName field with 'Andrei' on #firstName
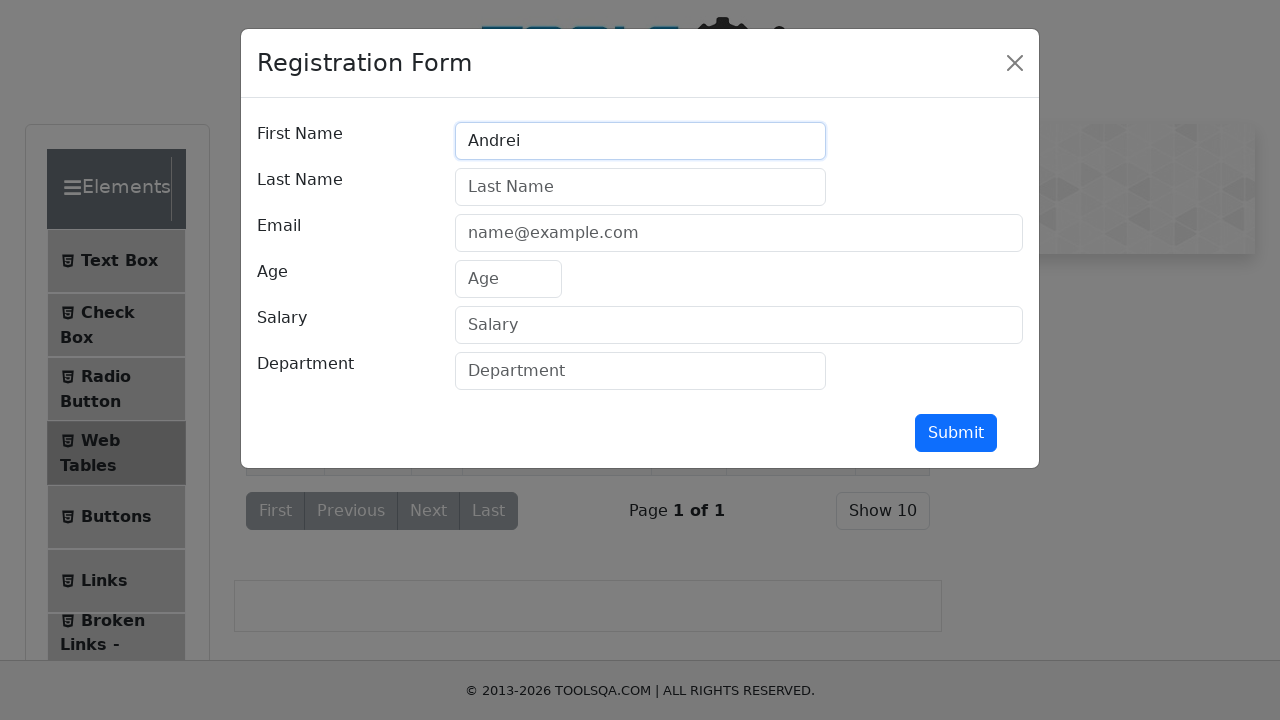

Filled lastName field with 'Zamfir' on #lastName
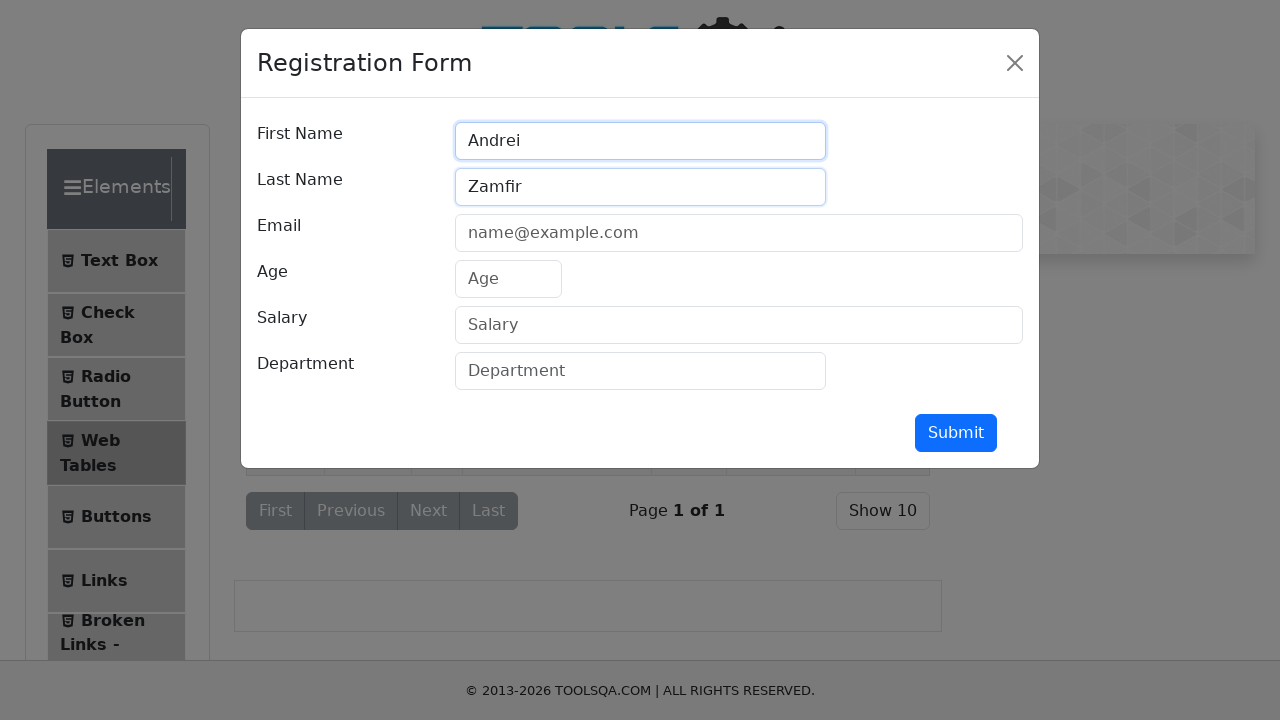

Filled userEmail field with 'andrei@test.com' on #userEmail
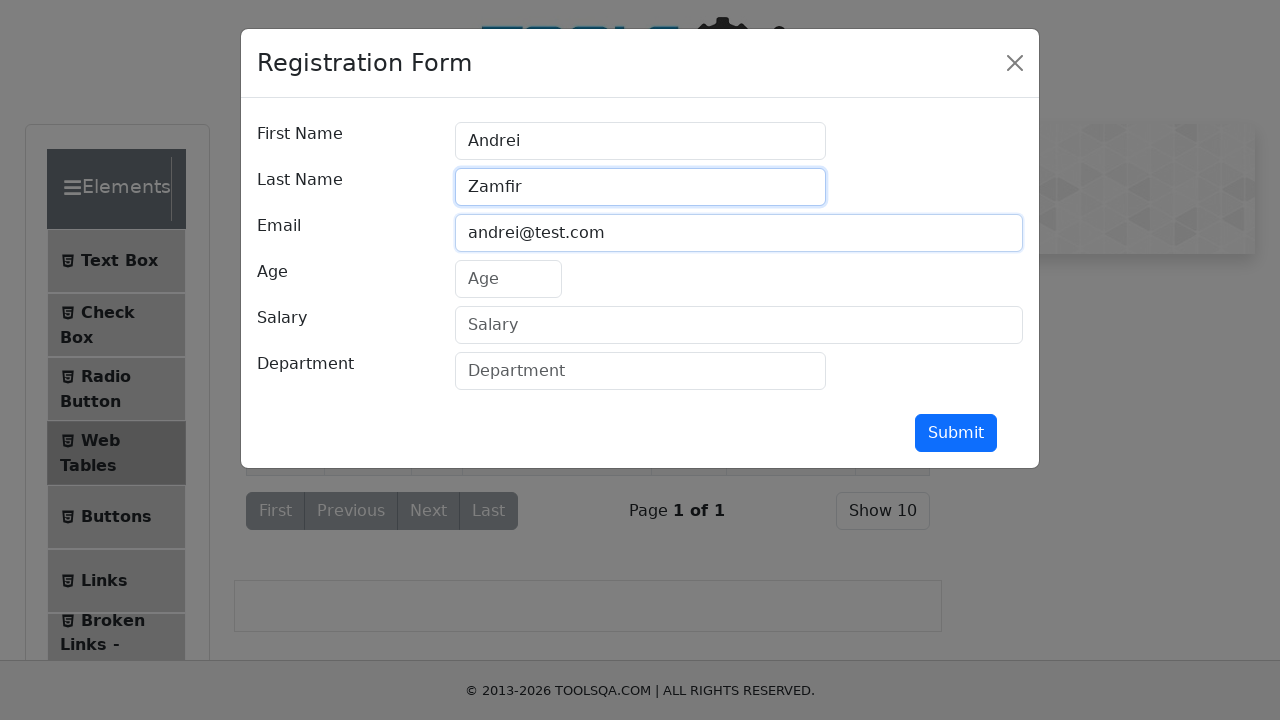

Filled age field with '20' on #age
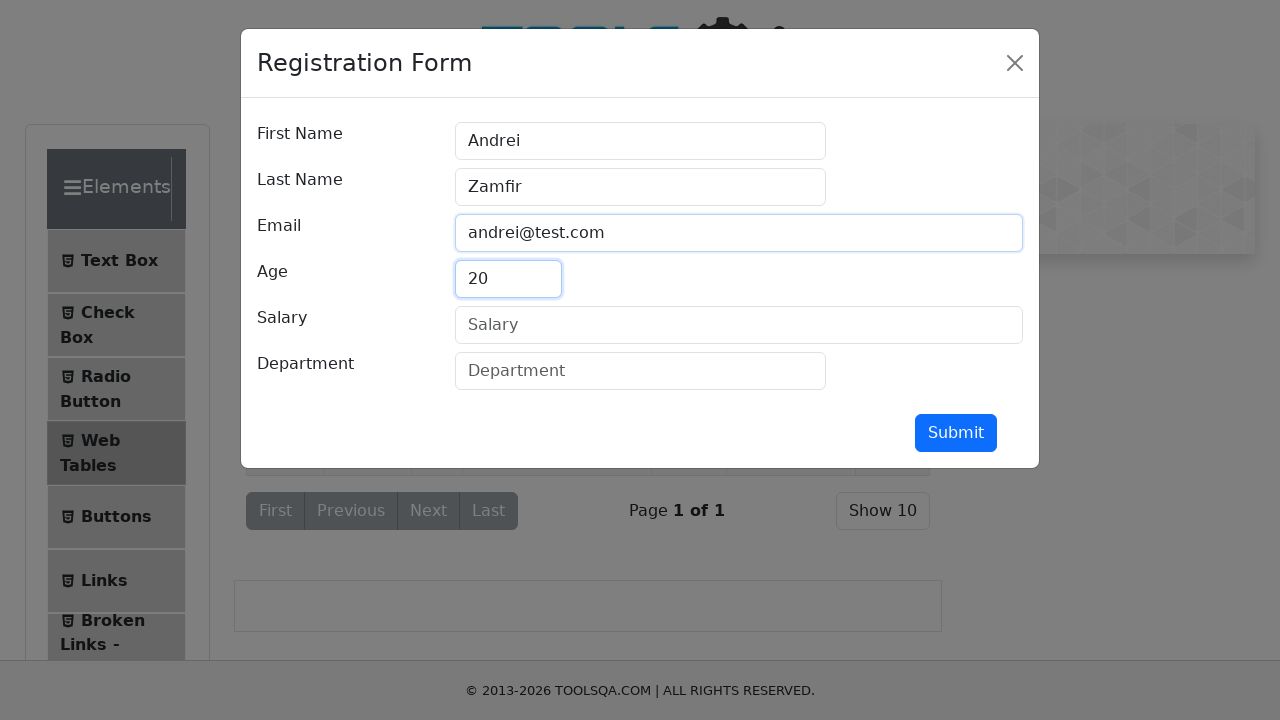

Filled salary field with '50000' on #salary
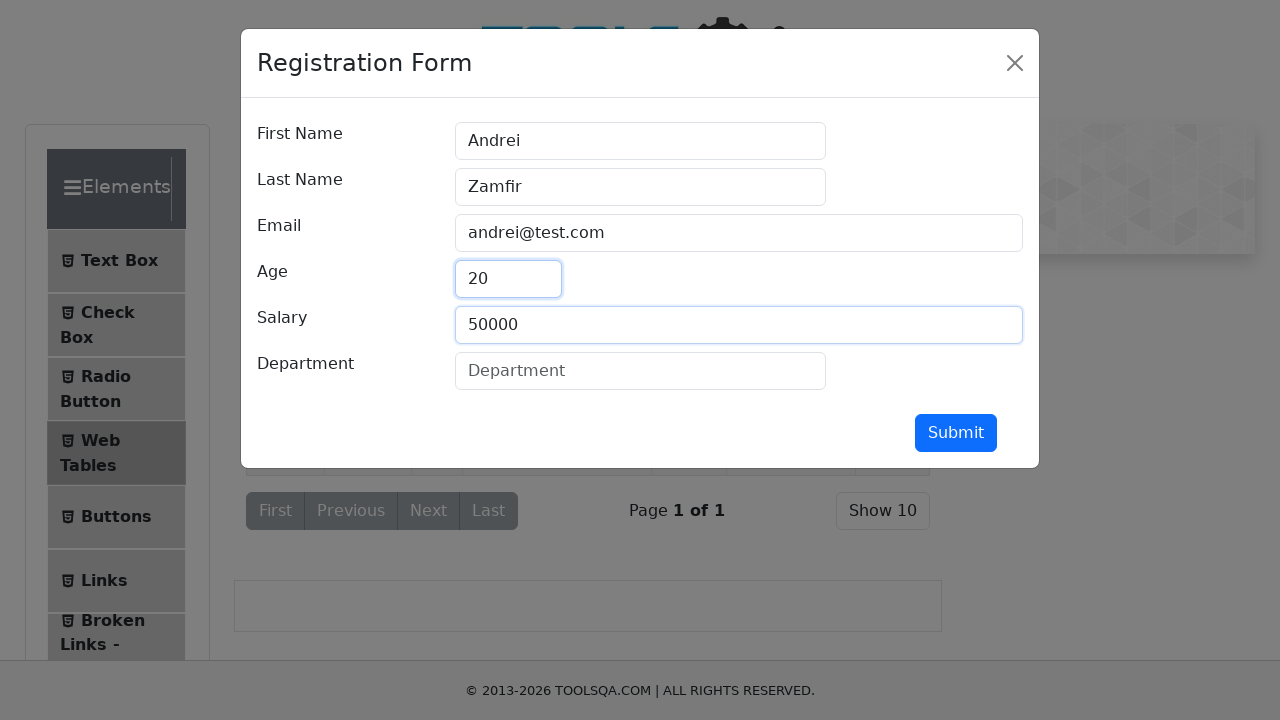

Filled department field with 'Testing' on #department
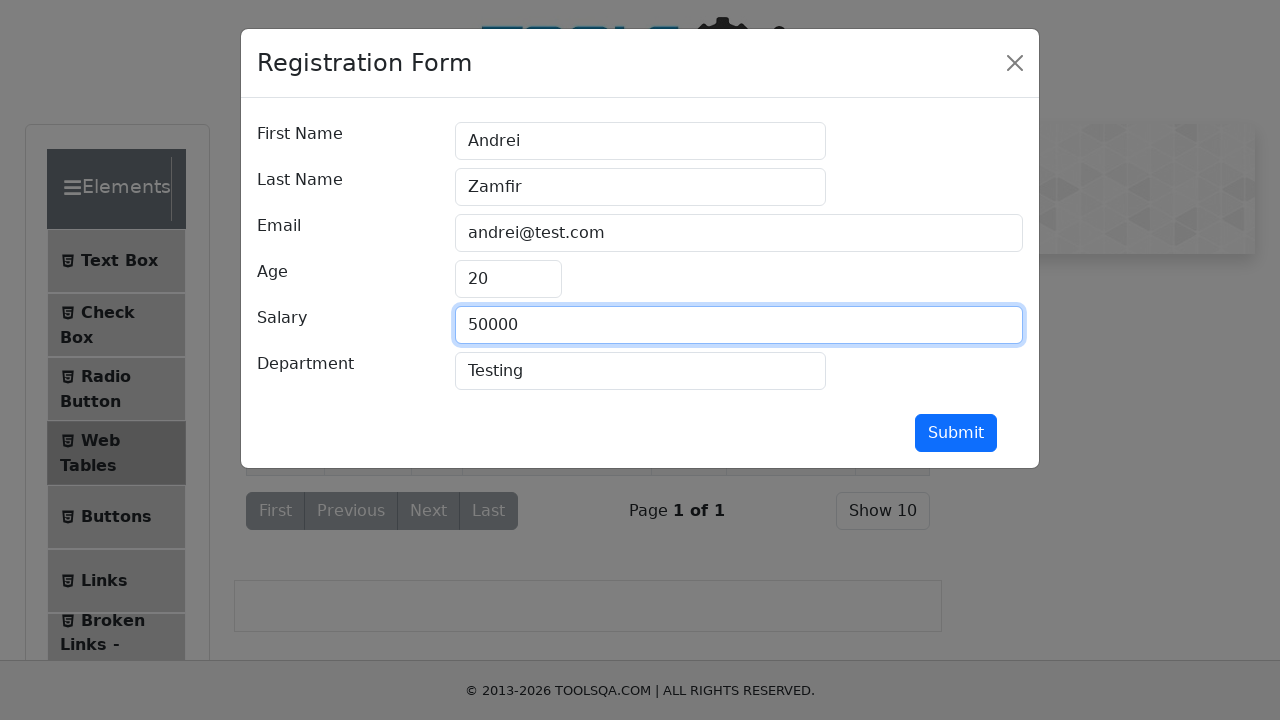

Submitted the registration form at (956, 433) on #submit
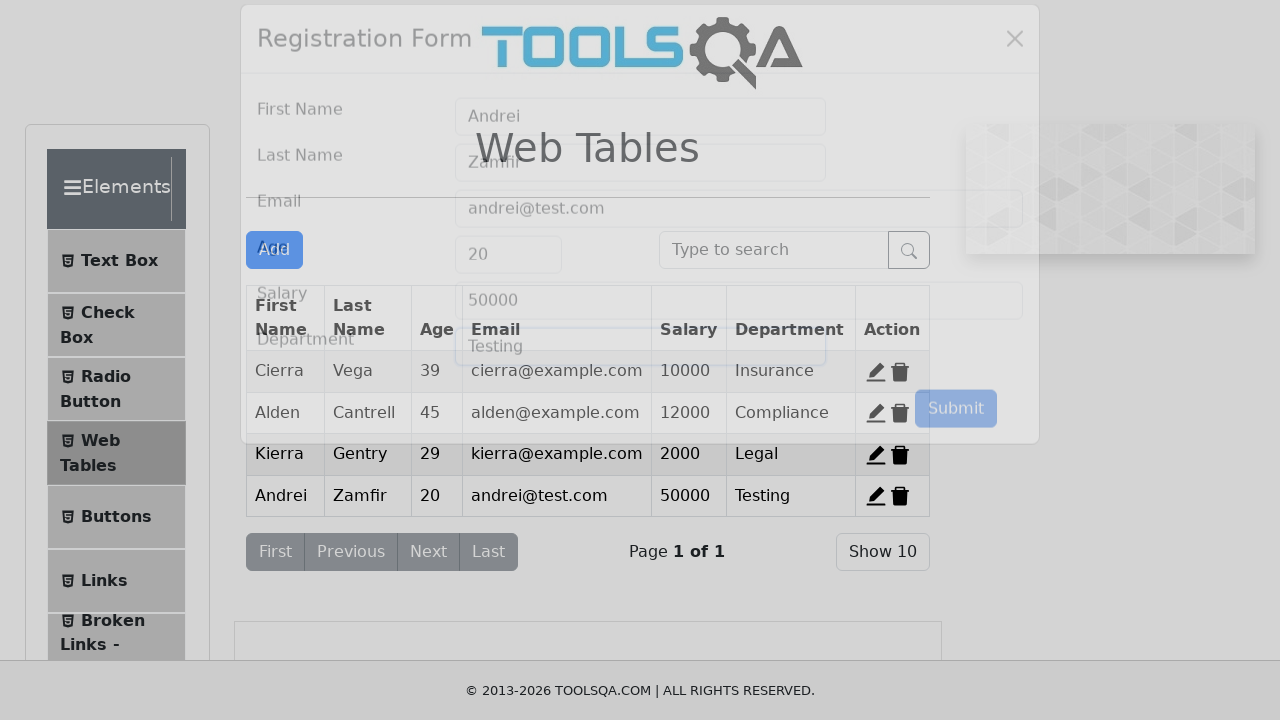

Validated 'Andrei' appears in the table
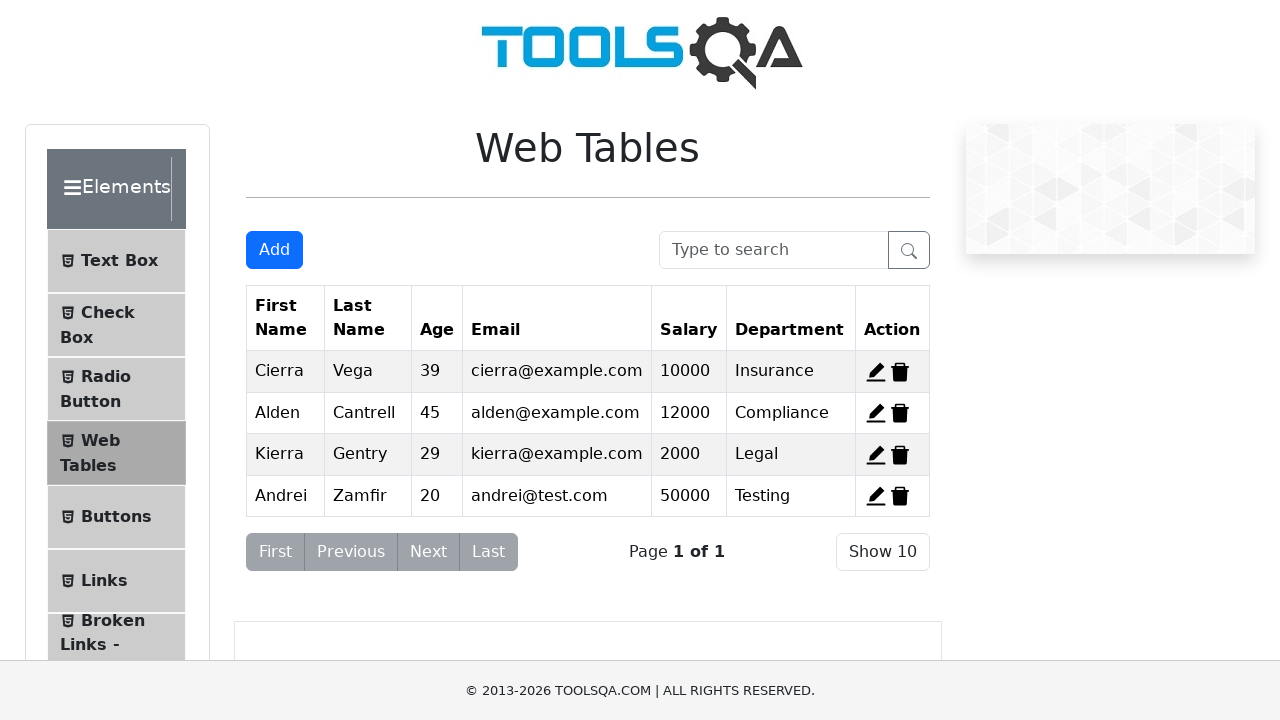

Validated 'Zamfir' appears in the table
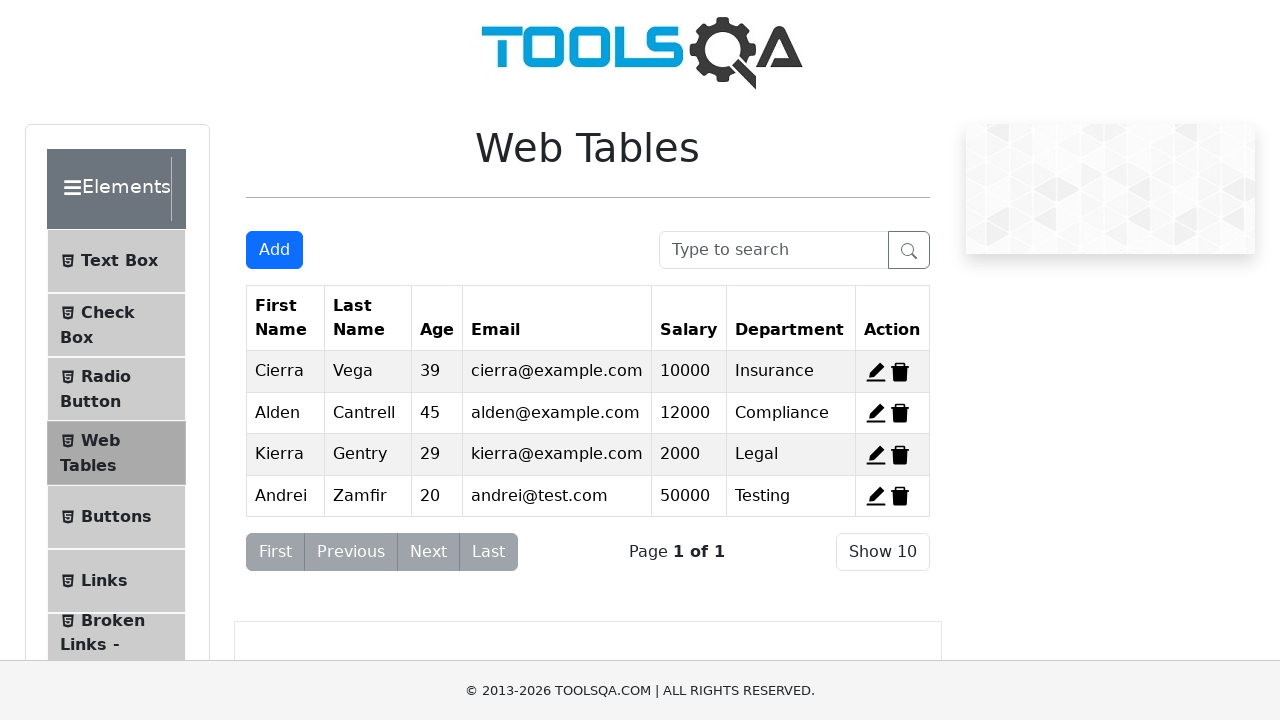

Validated 'andrei@test.com' appears in the table
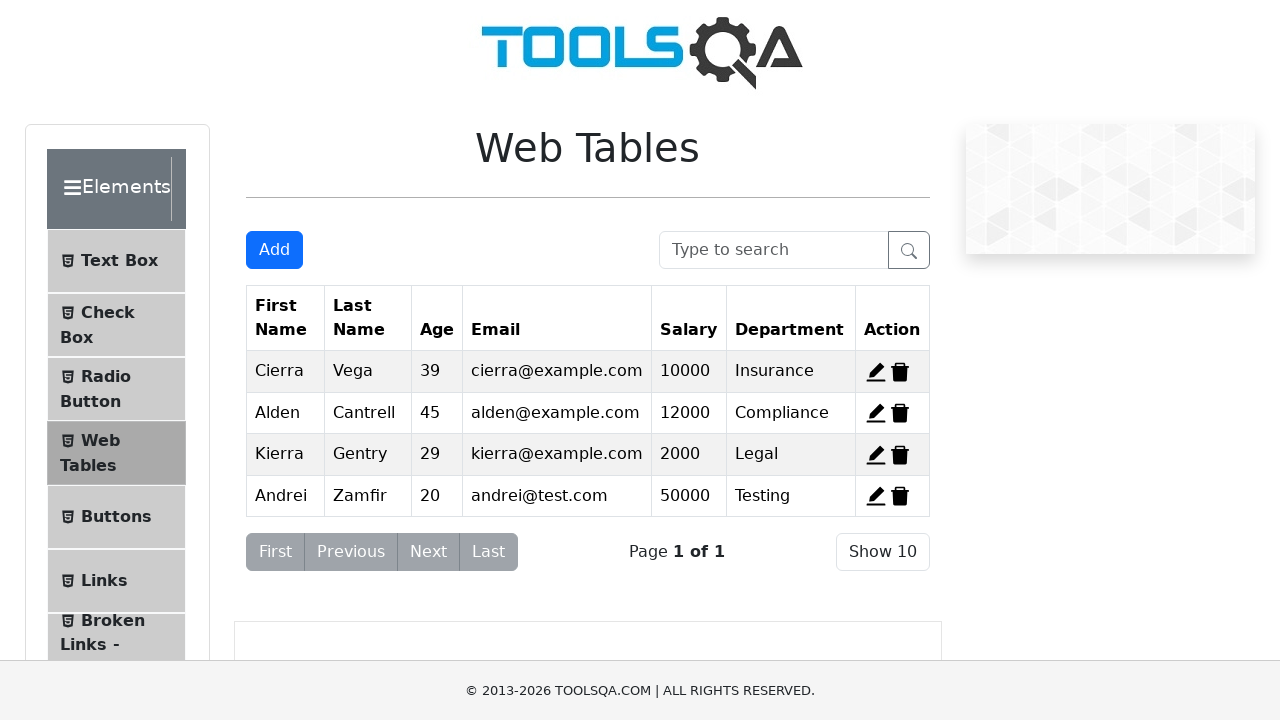

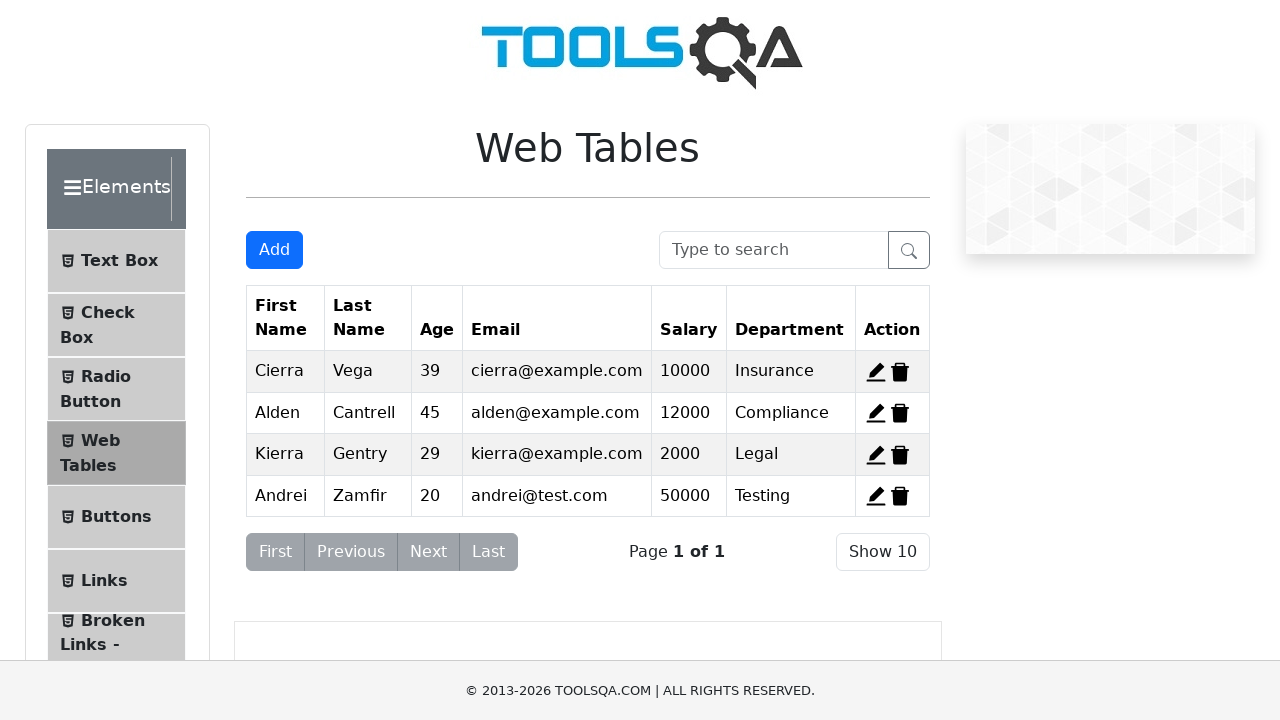